Tests the signup functionality on a demo e-commerce site by filling in username and password fields to create a new account

Starting URL: https://demoblaze.com

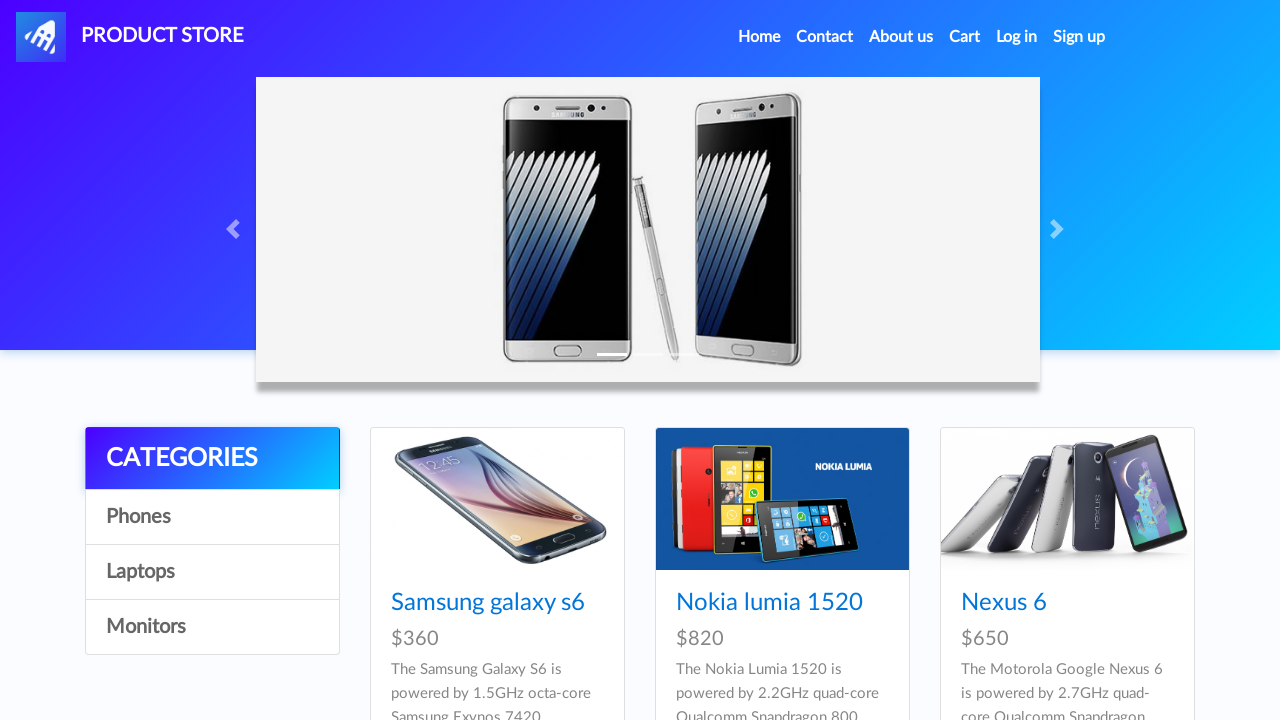

Clicked Sign up button to open signup modal at (1079, 37) on #signin2
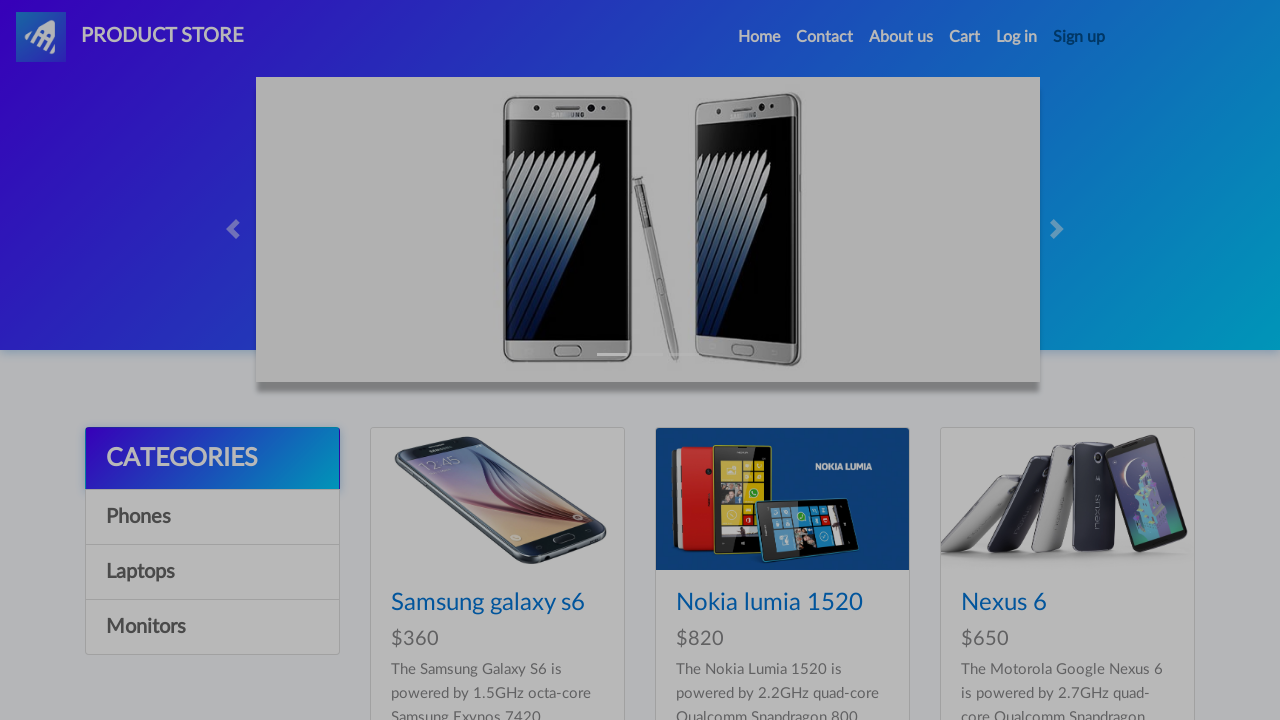

Signup modal appeared with username field visible
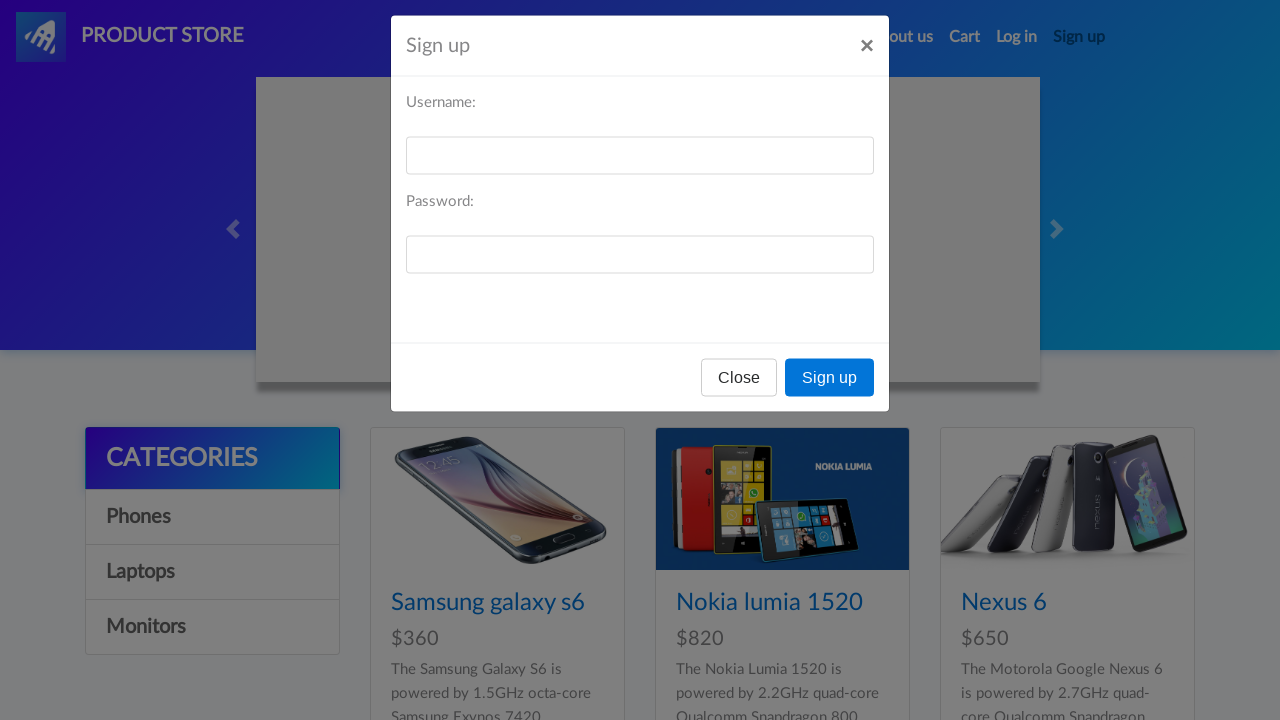

Filled username field with 'testuser847' on #sign-username
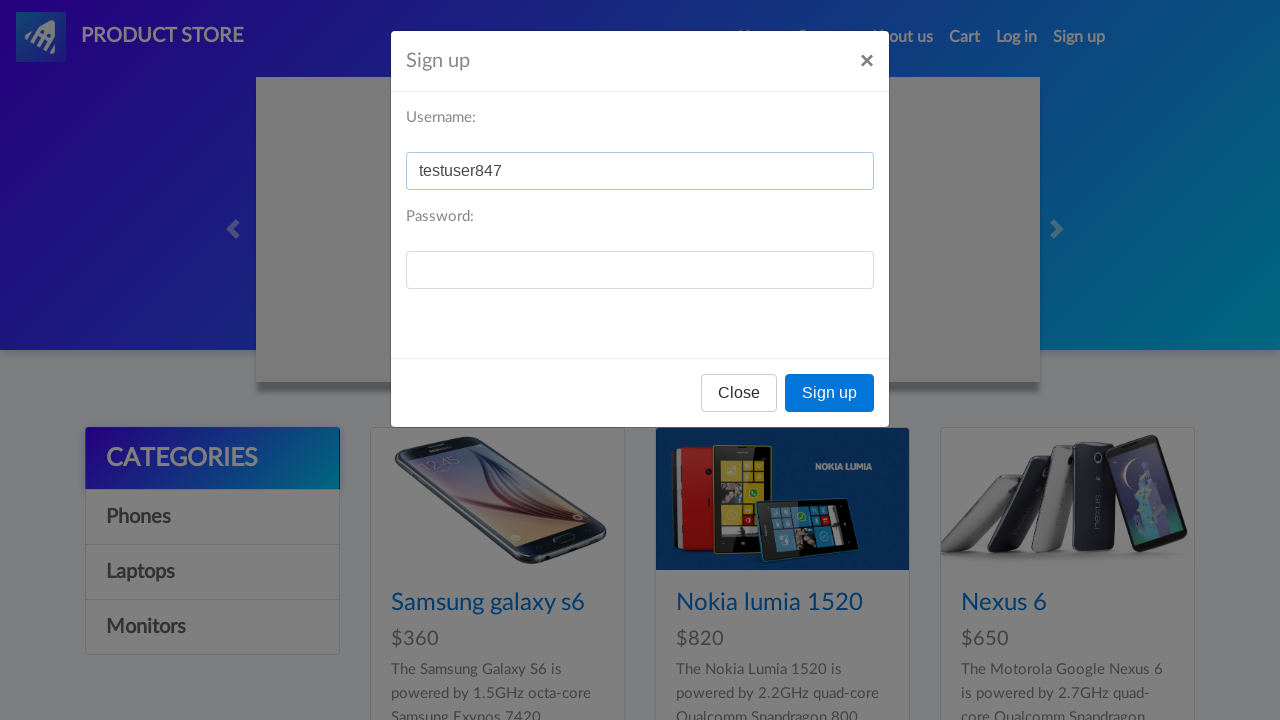

Filled password field with 'testpass392' on #sign-password
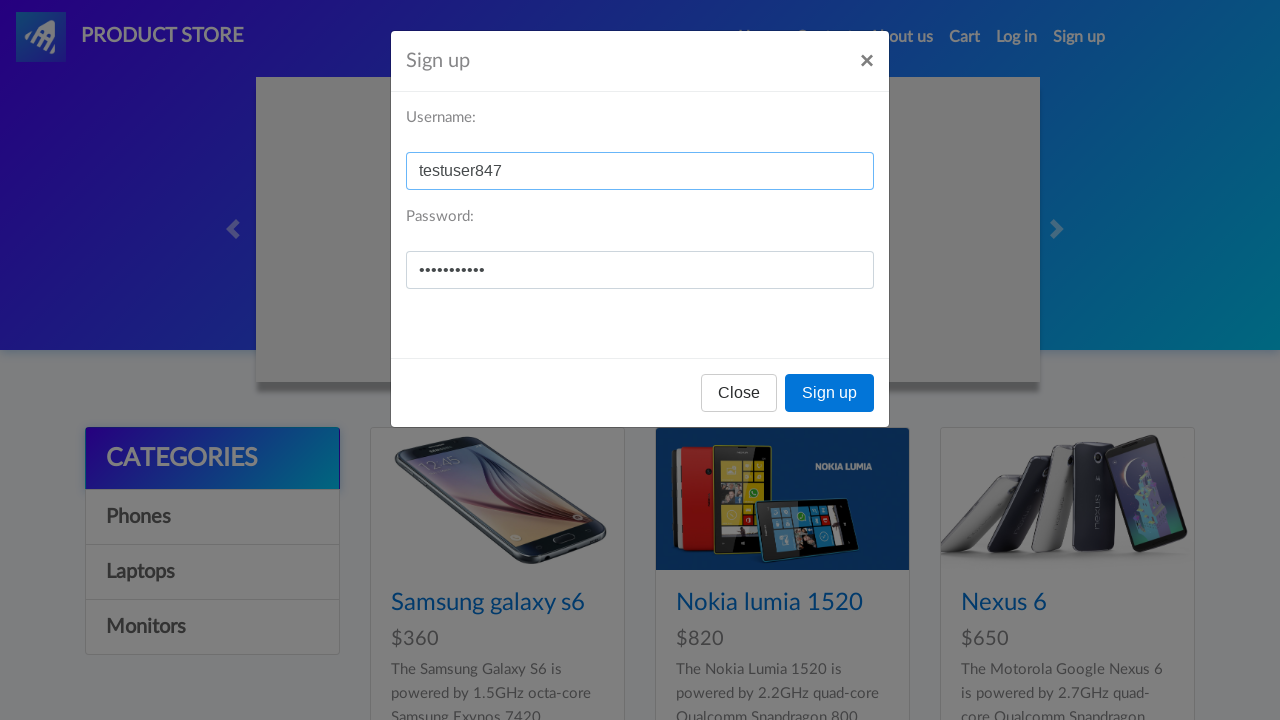

Clicked Sign up button in modal to submit the form at (830, 393) on xpath=//button[text()='Sign up']
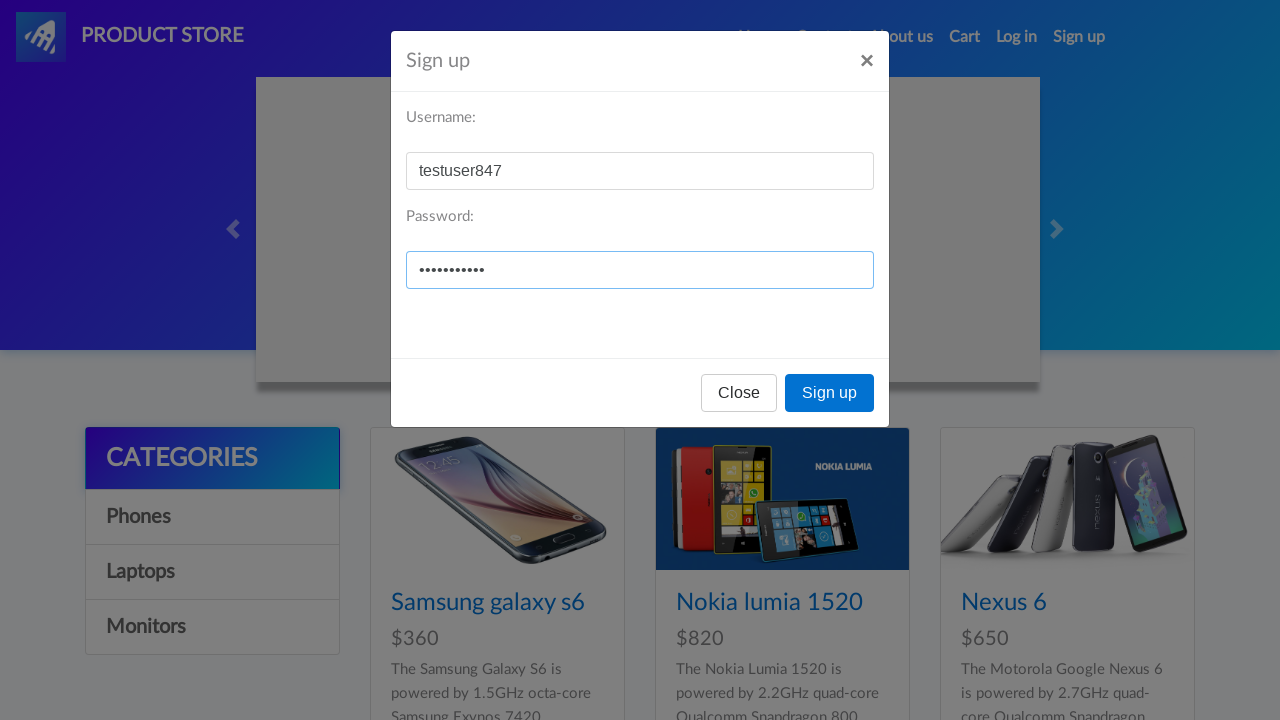

Waited 2 seconds for signup process to complete
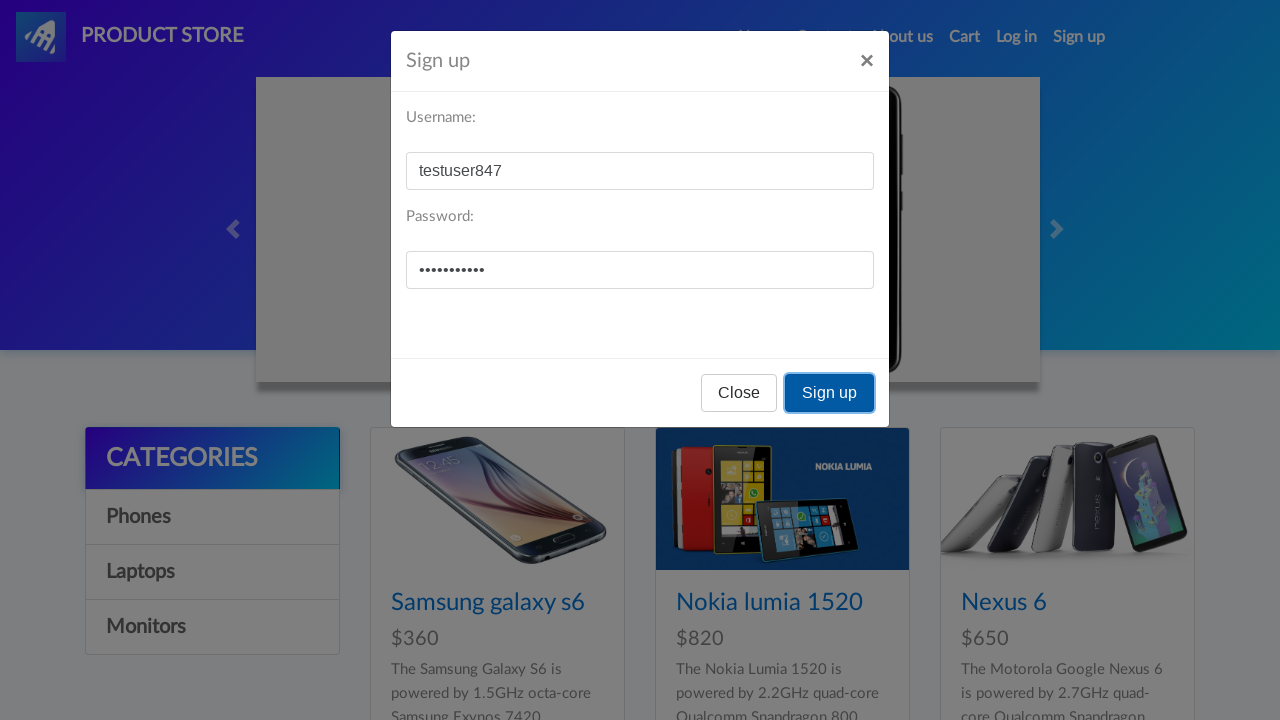

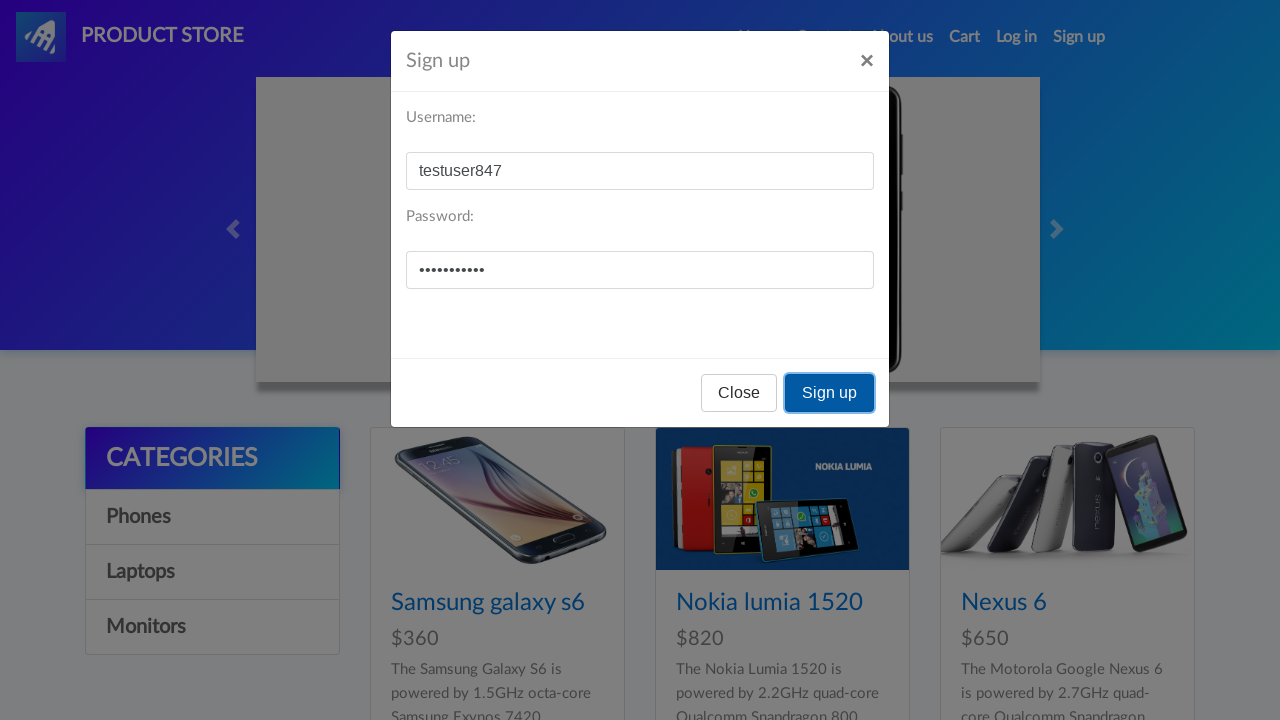